Navigates to Find a park page and tests the load more results functionality to view additional park cards in the listing.

Starting URL: https://bcparks.ca/

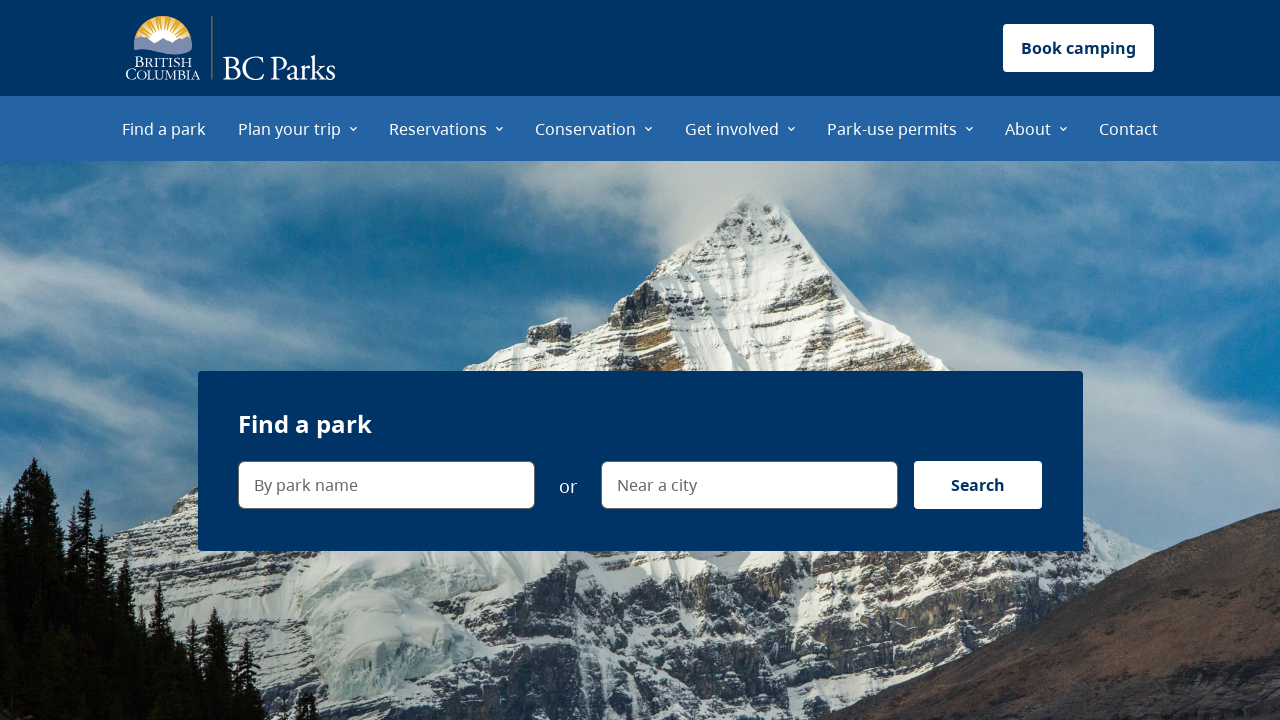

Clicked 'Find a park' menu item at (164, 128) on internal:role=menuitem[name="Find a park"i]
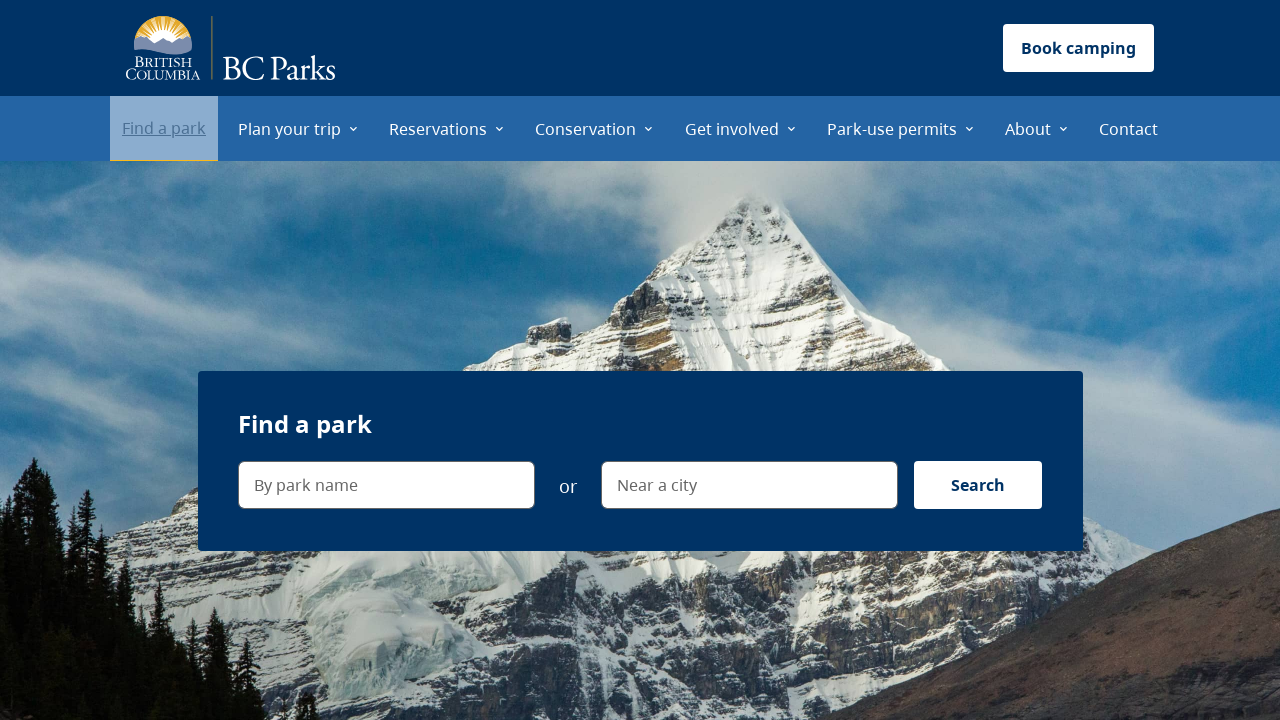

Page loaded completely (network idle)
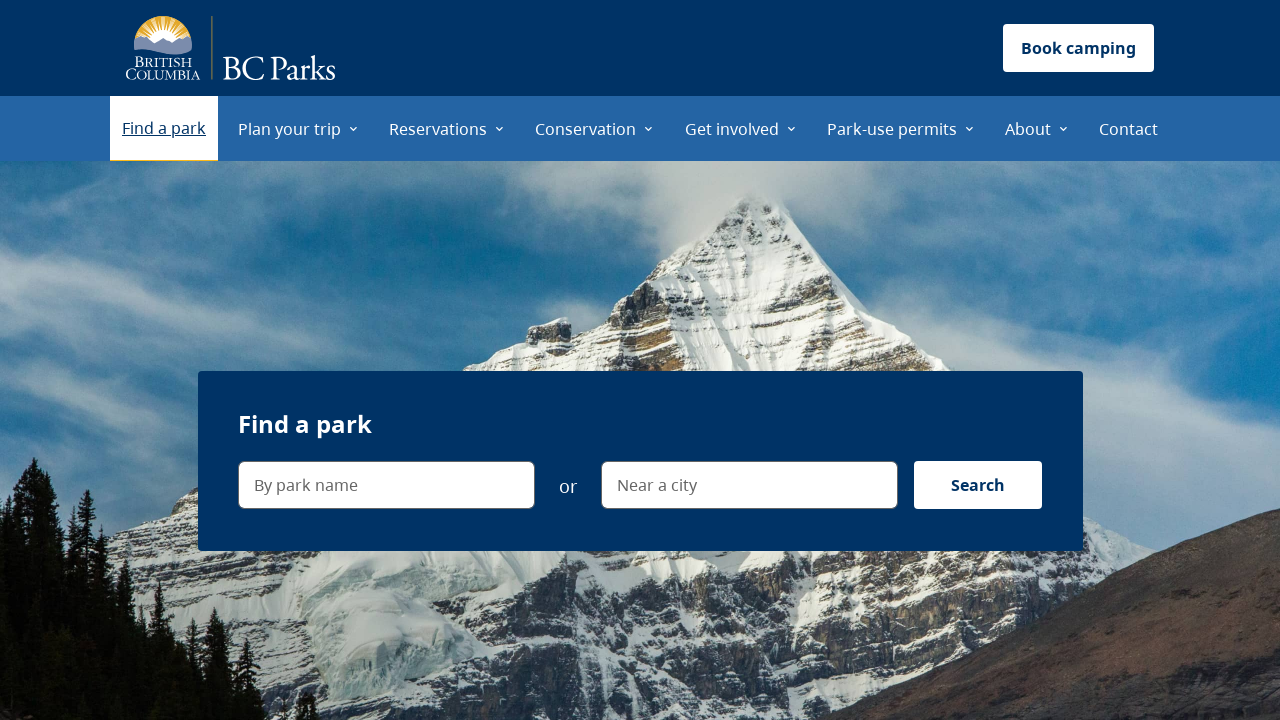

Navigated to Find a park page
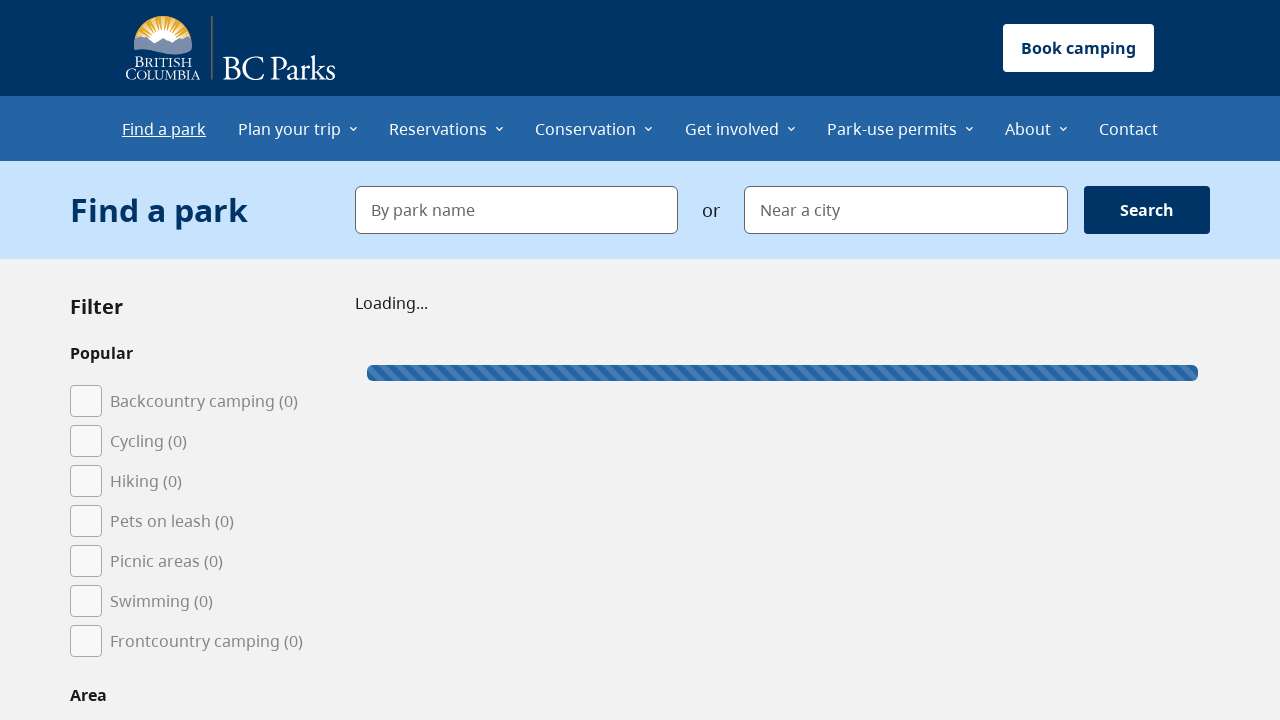

Load more results button is visible
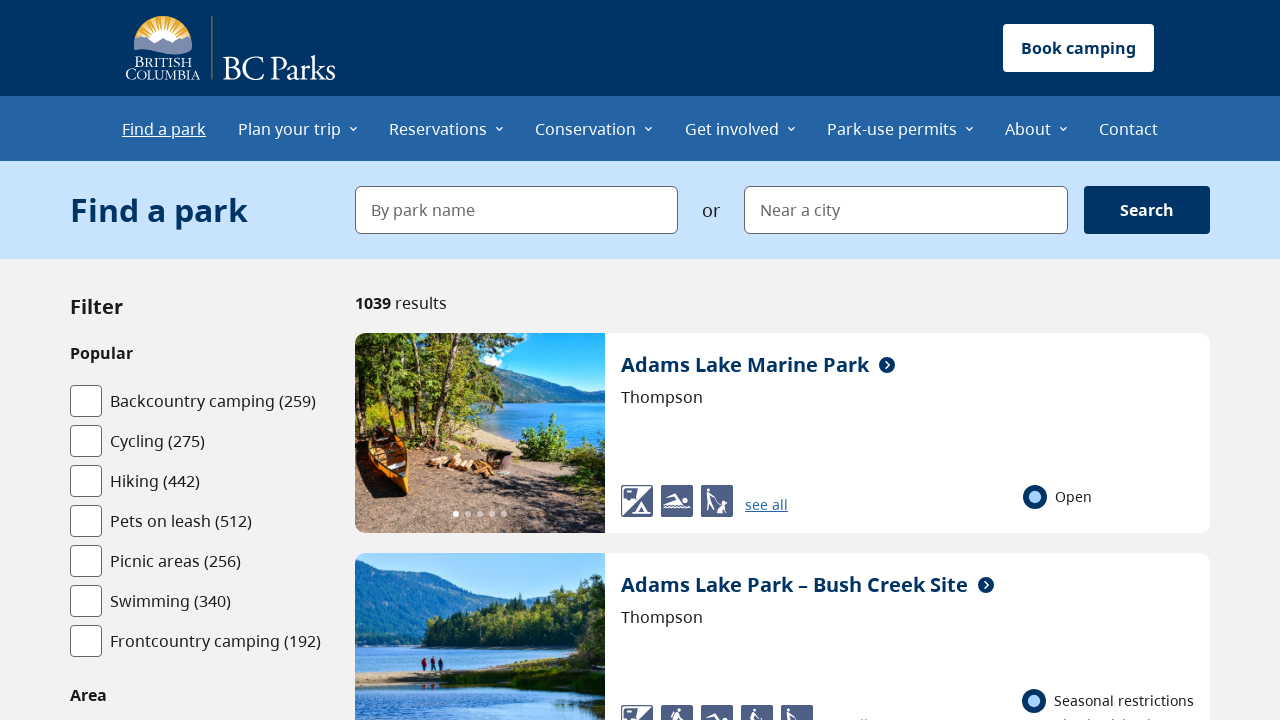

Clicked 'Load more results' button (first time) at (782, 361) on internal:role=button[name="Load more results"i]
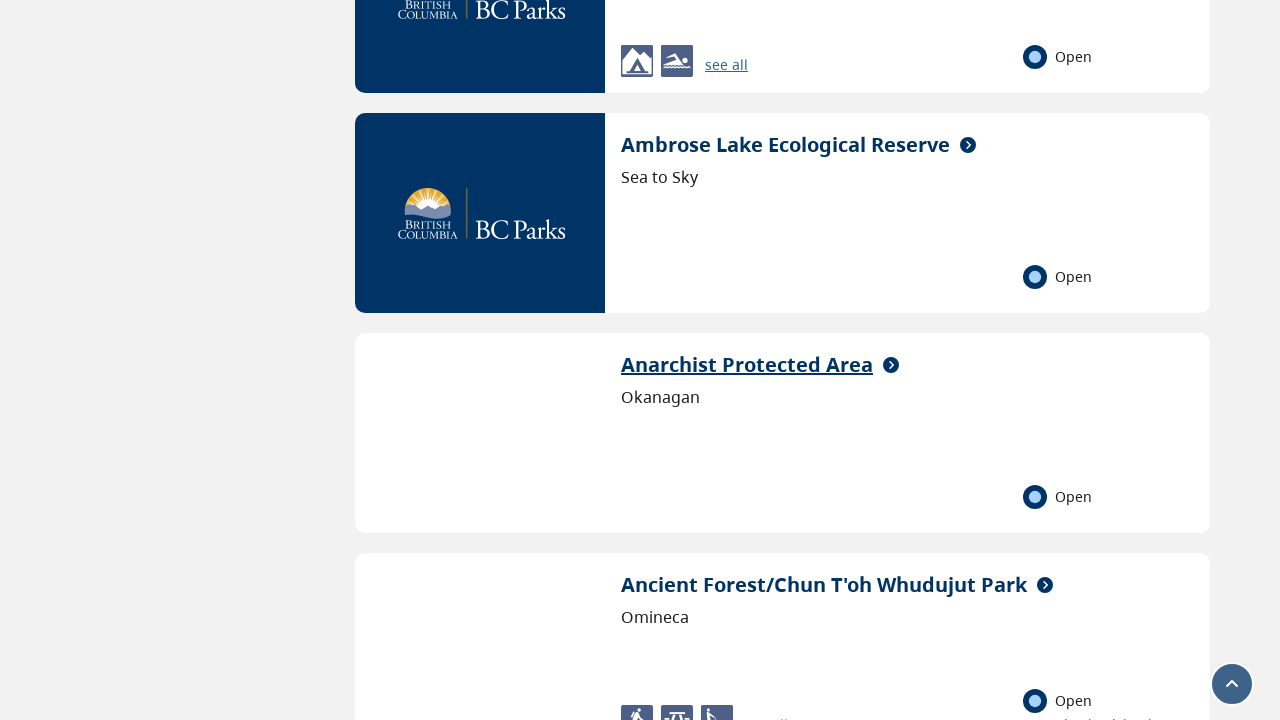

First batch of additional park cards loaded (Anarchist Protected Area visible)
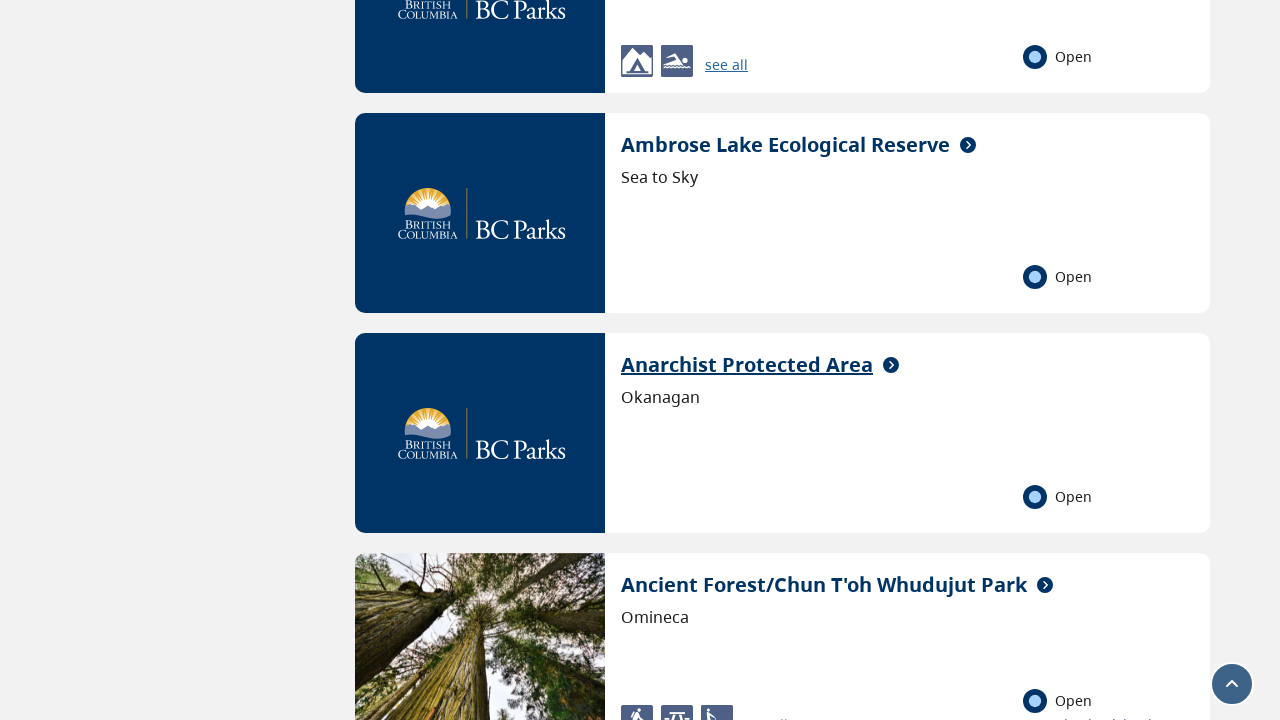

Clicked 'Load more results' button (second time) at (782, 361) on internal:role=button[name="Load more results"i]
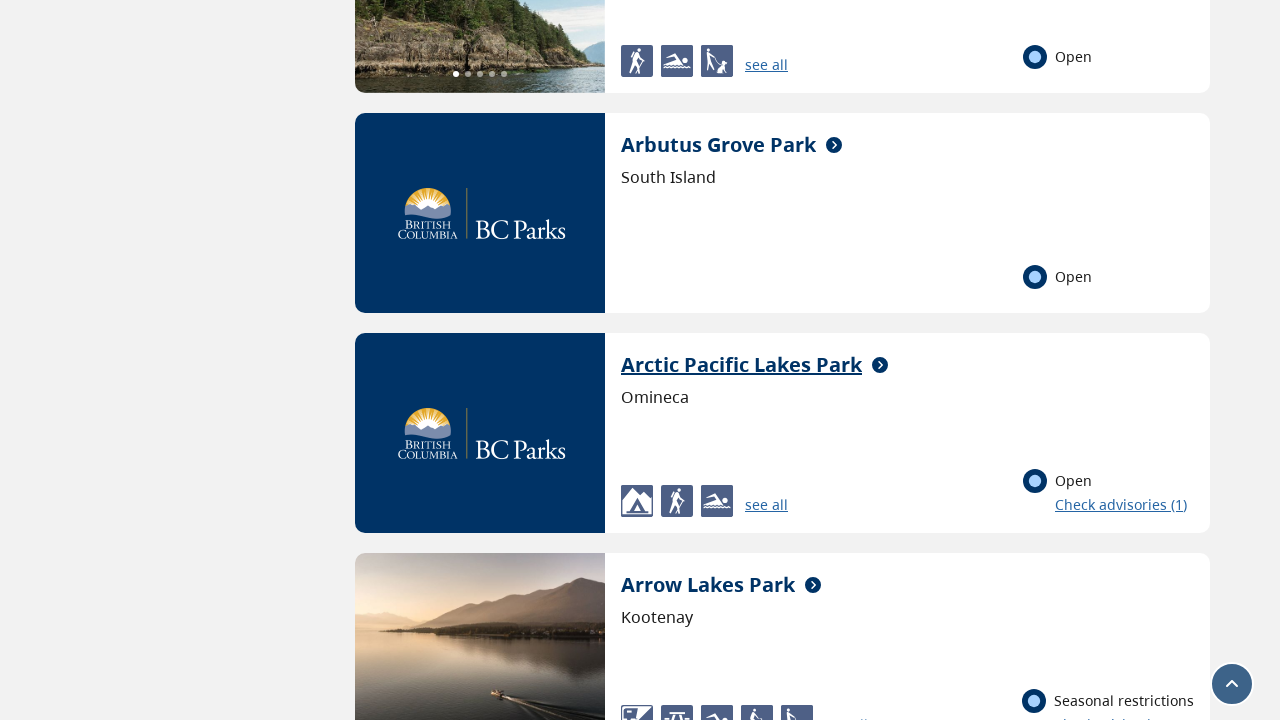

Second batch of additional park cards loaded (Arctic Pacific Lakes Park visible)
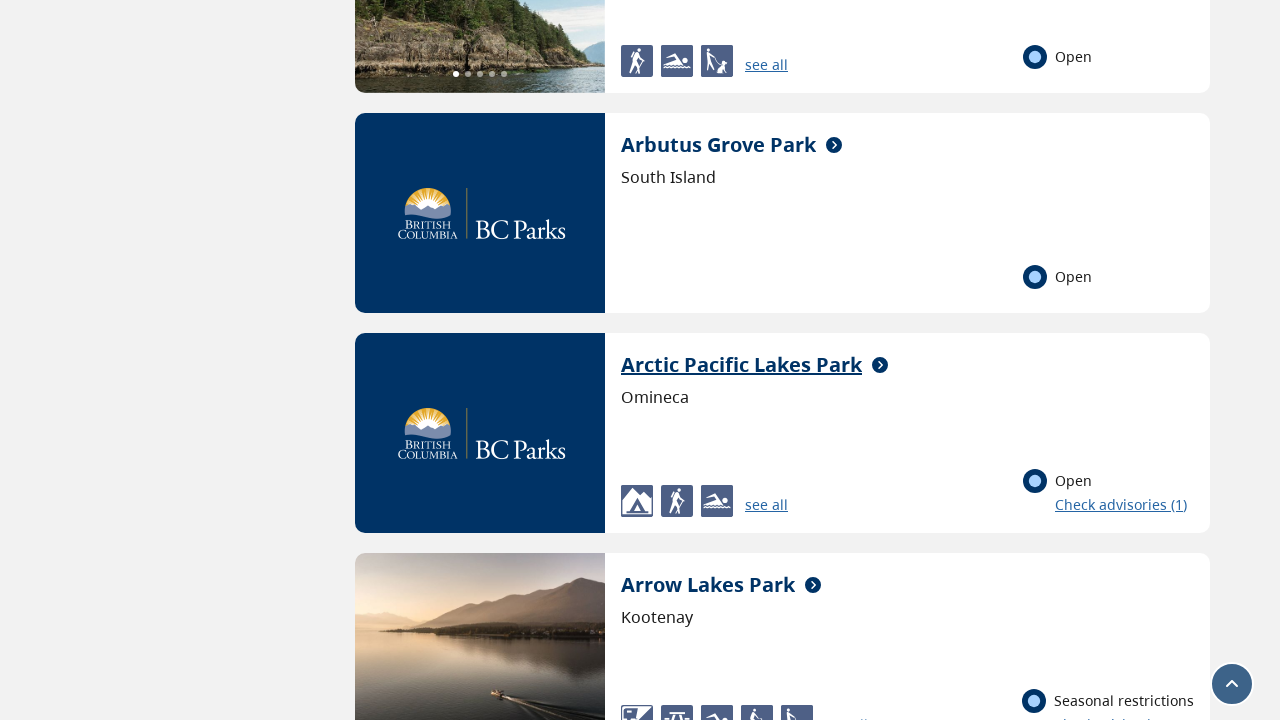

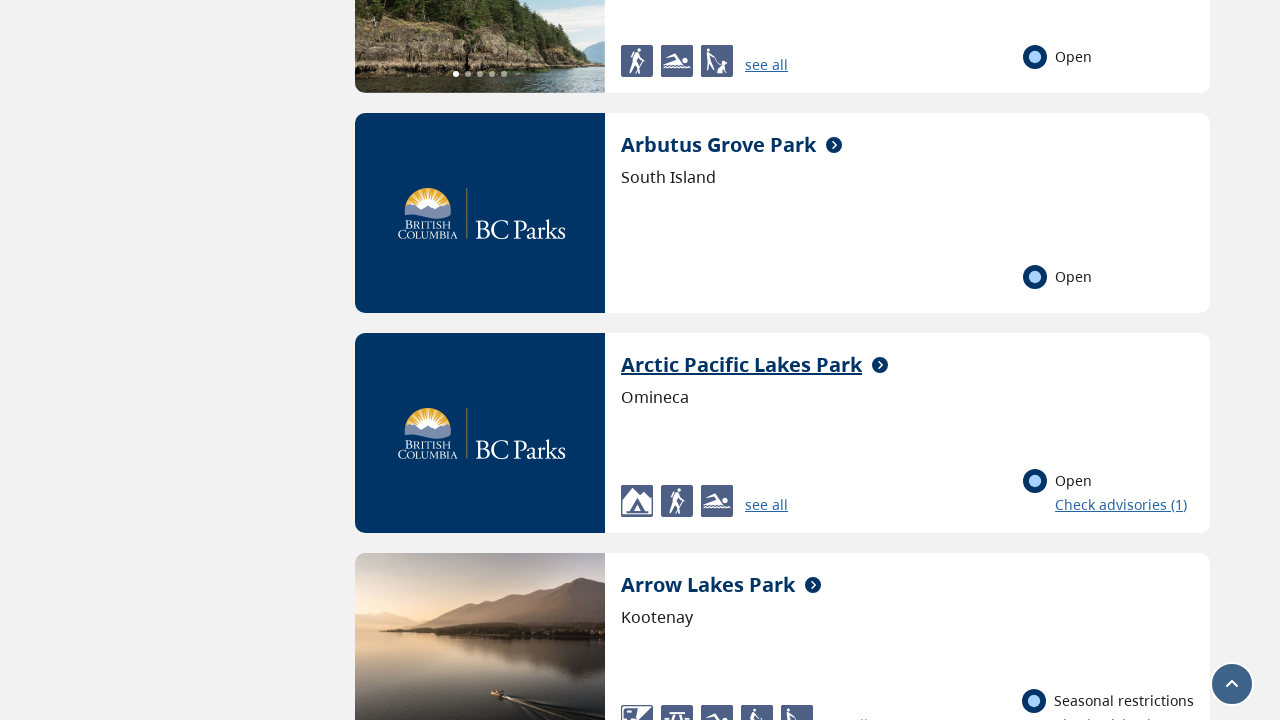